Tests visibility, text content, and enabled state of Register and Sign in buttons on the Html Elements page

Starting URL: https://techglobal-training.com/frontend

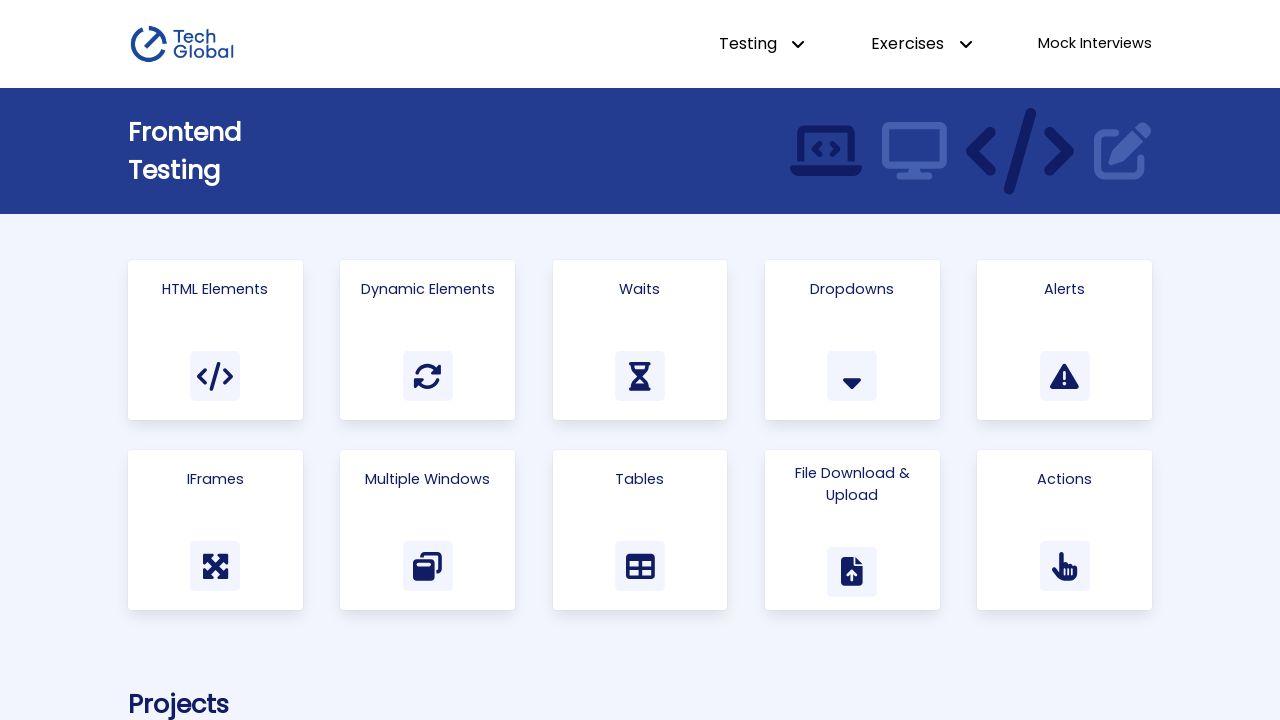

Clicked on the 'Html Elements' card at (215, 289) on text=Html Elements
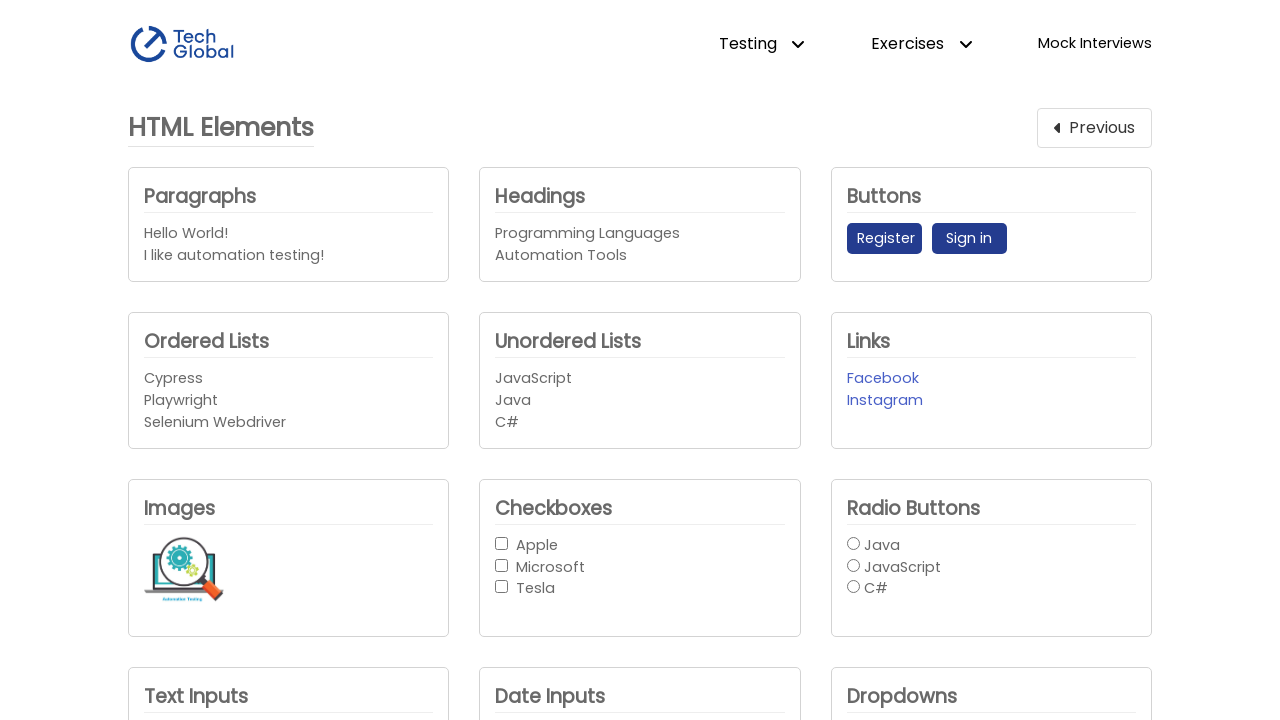

Located Register button element
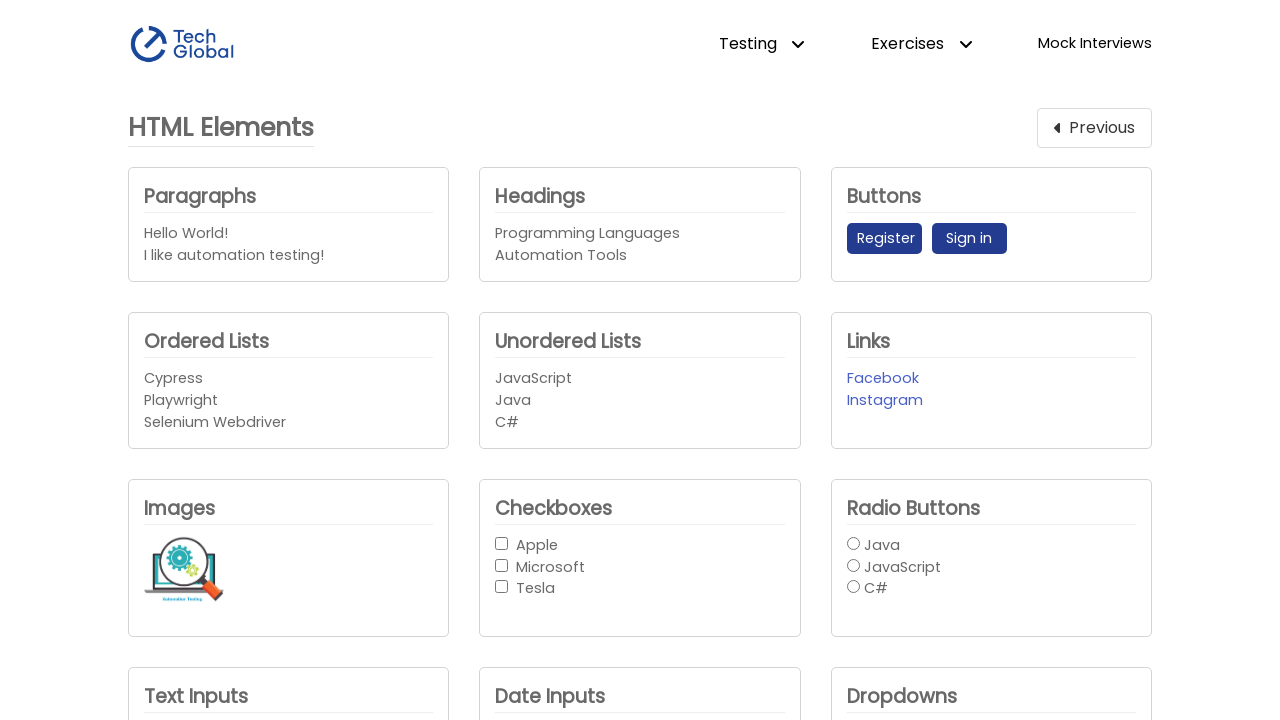

Waited for Register button to be visible
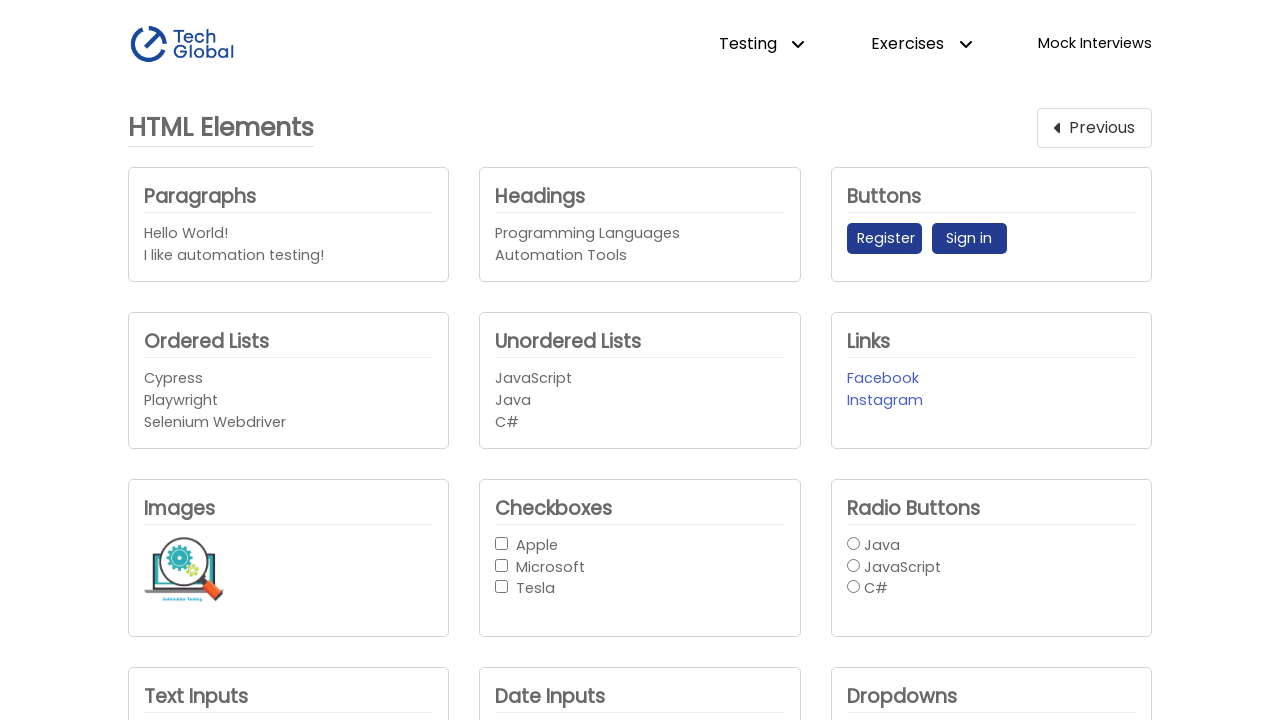

Verified Register button has correct text content
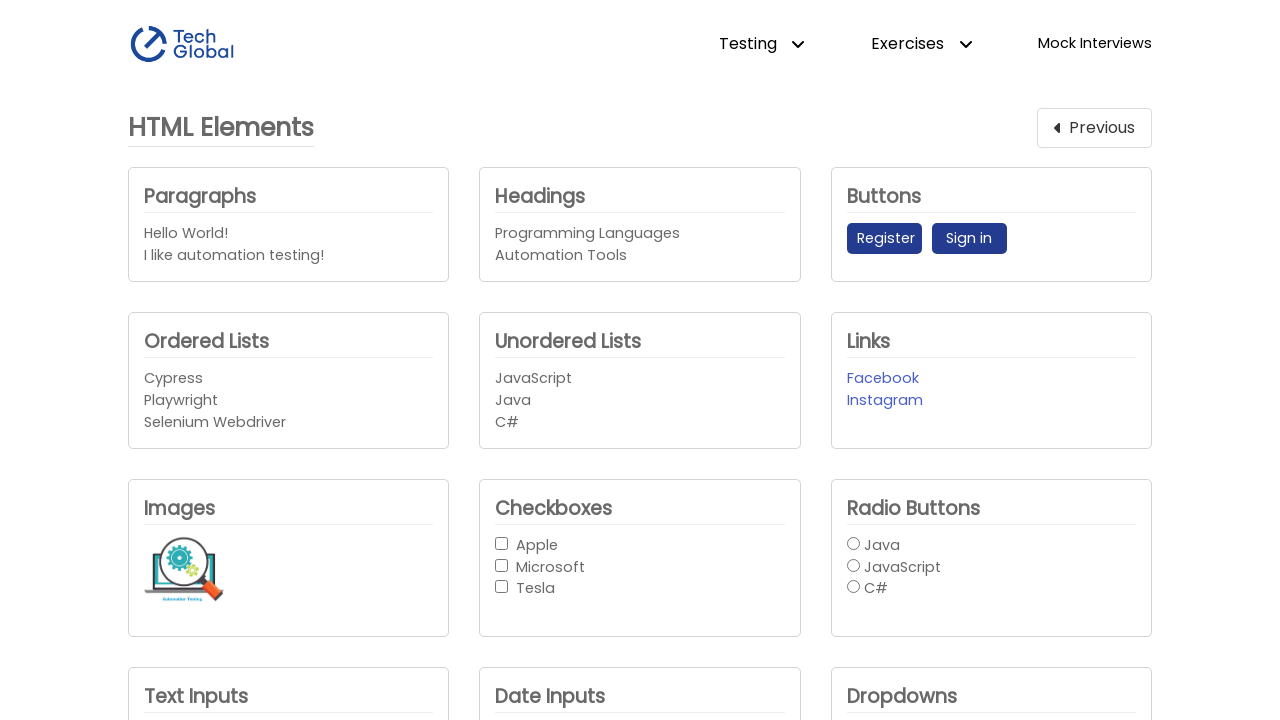

Verified Register button is enabled
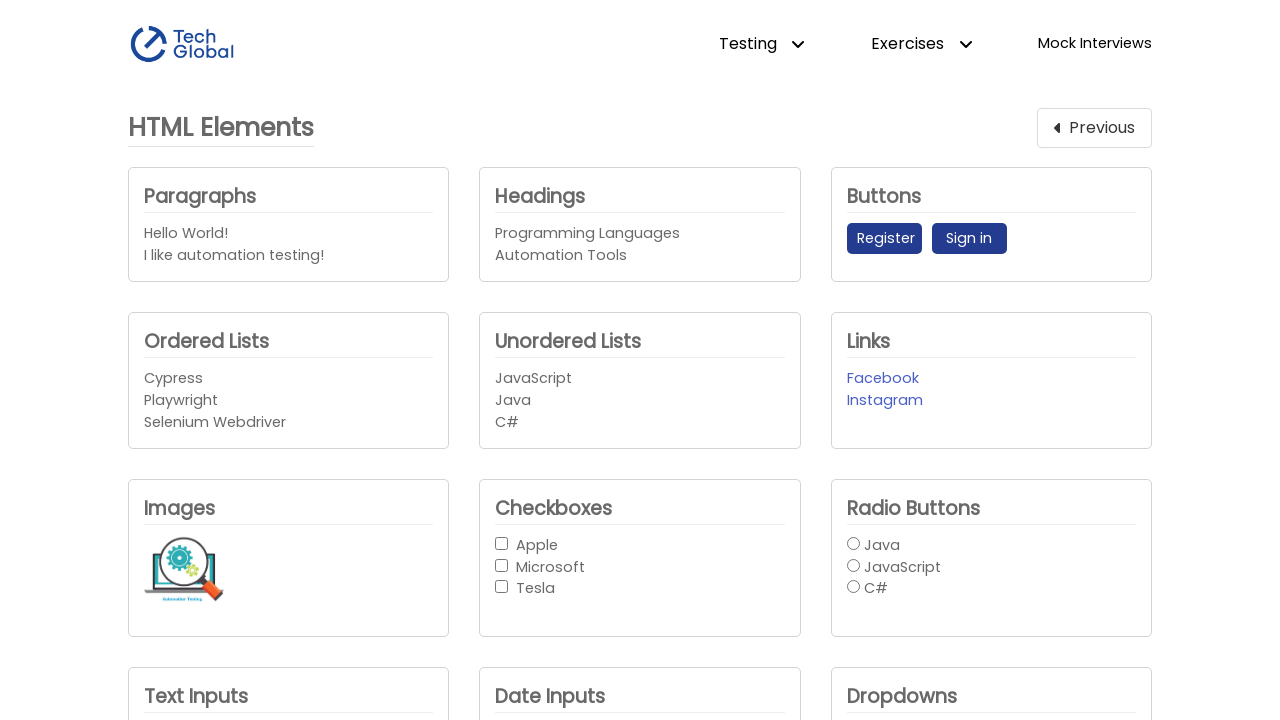

Located Sign in button element
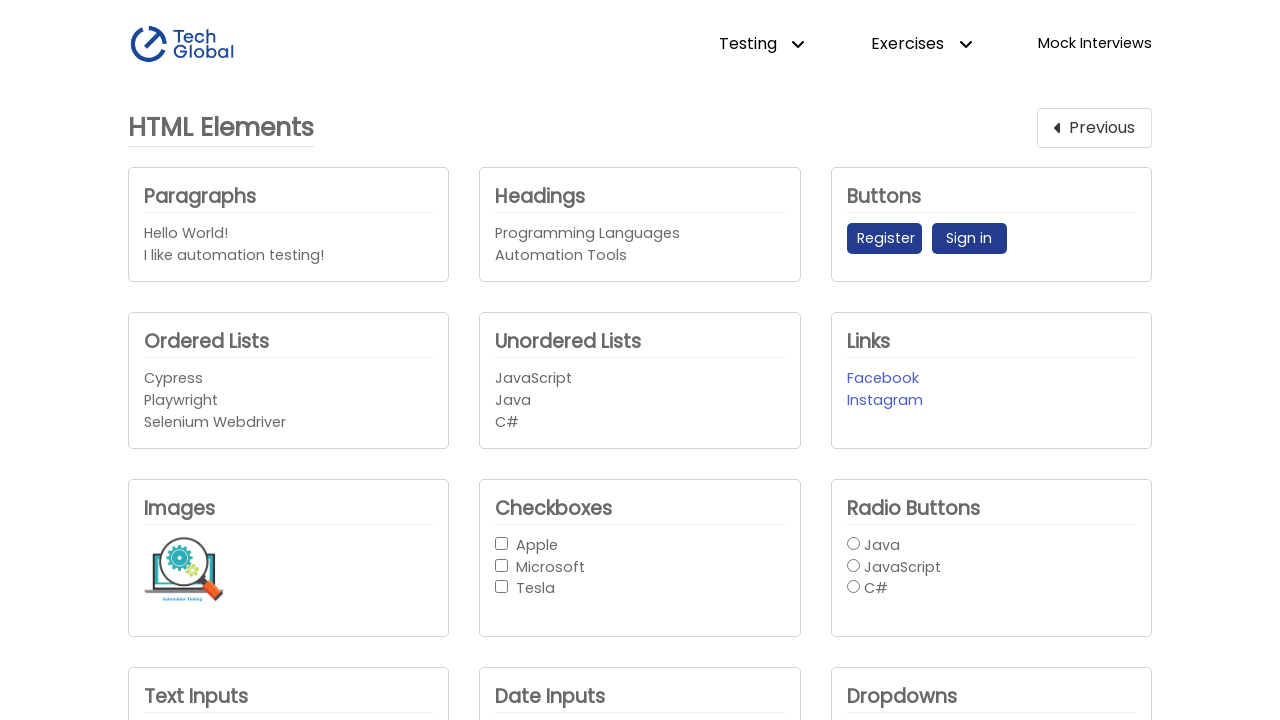

Waited for Sign in button to be visible
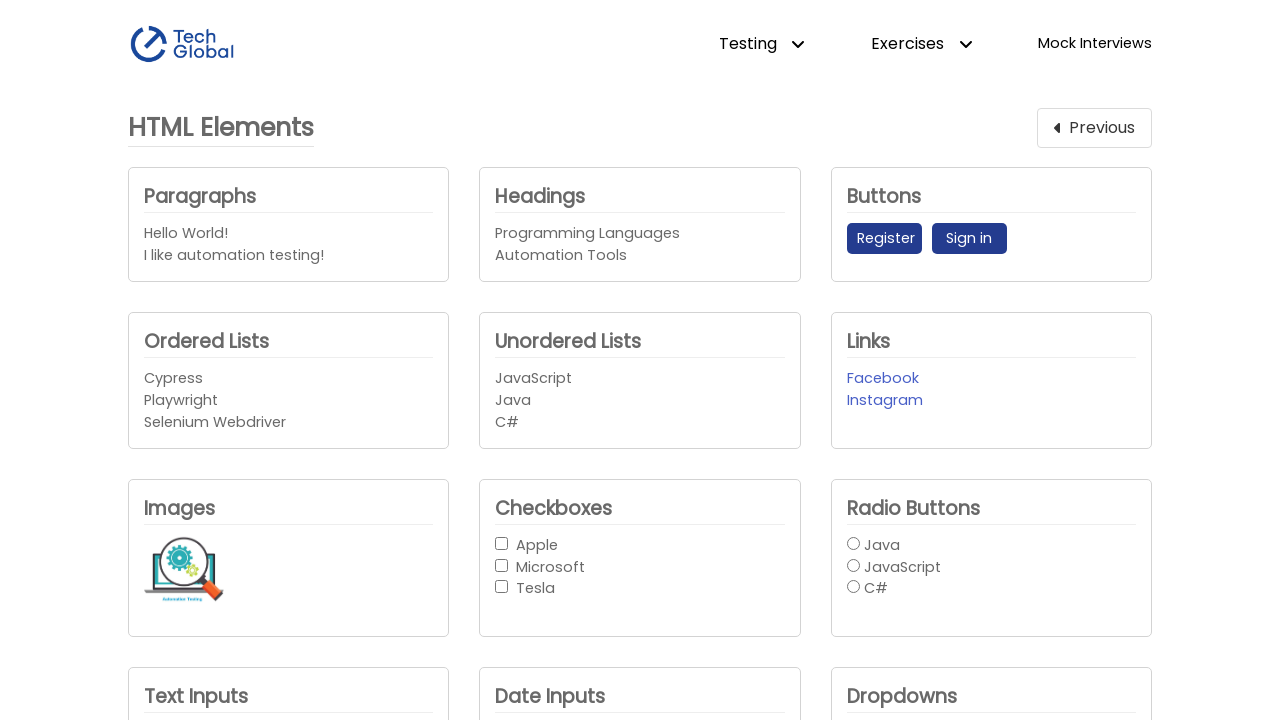

Verified Sign in button has correct text content
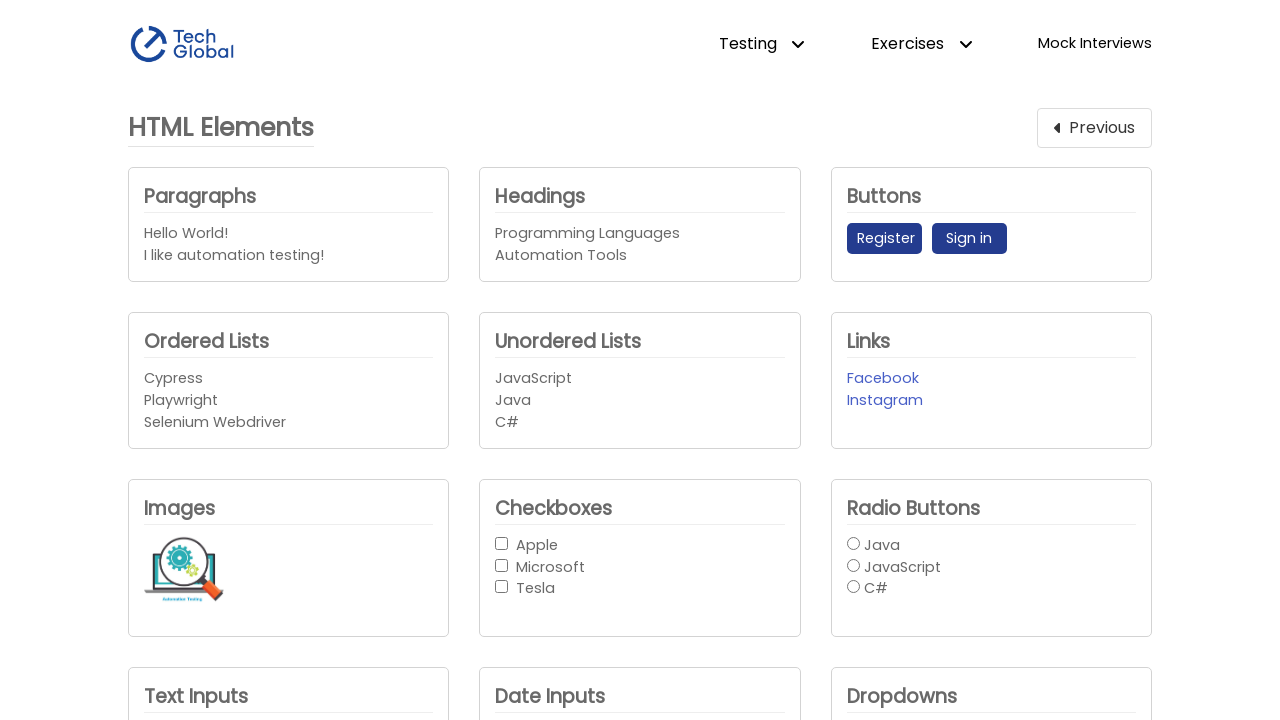

Verified Sign in button is enabled
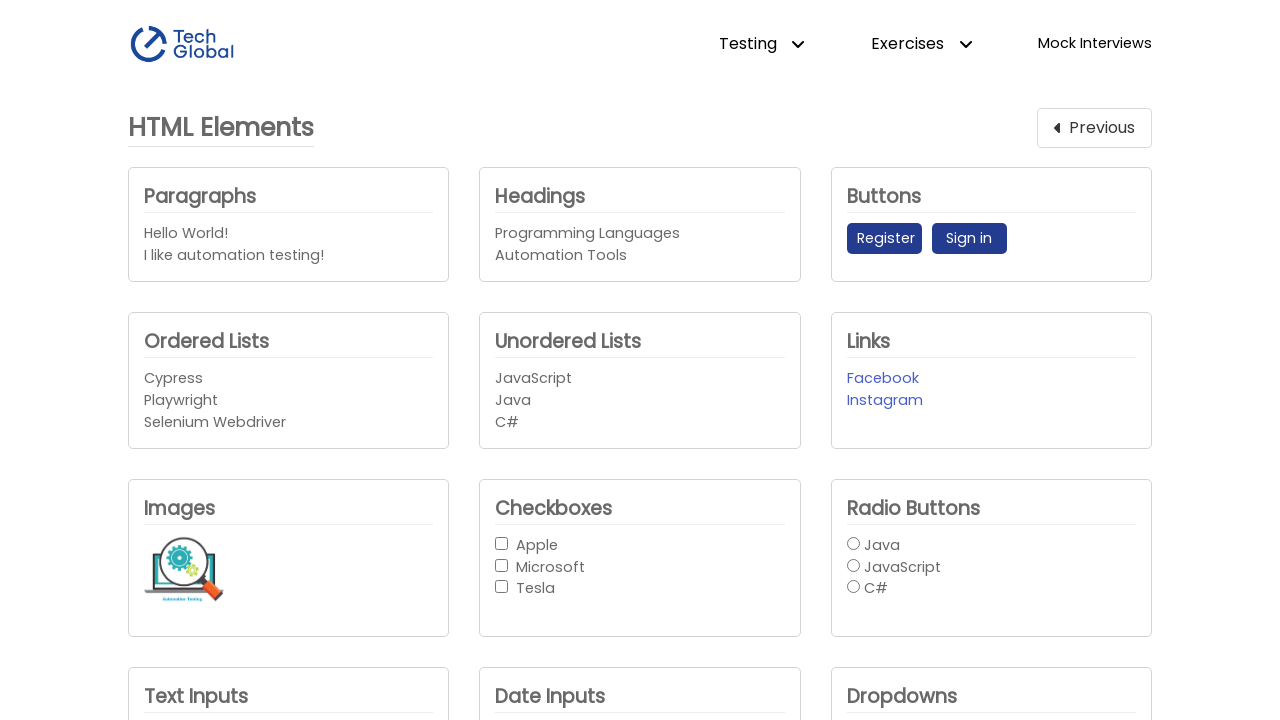

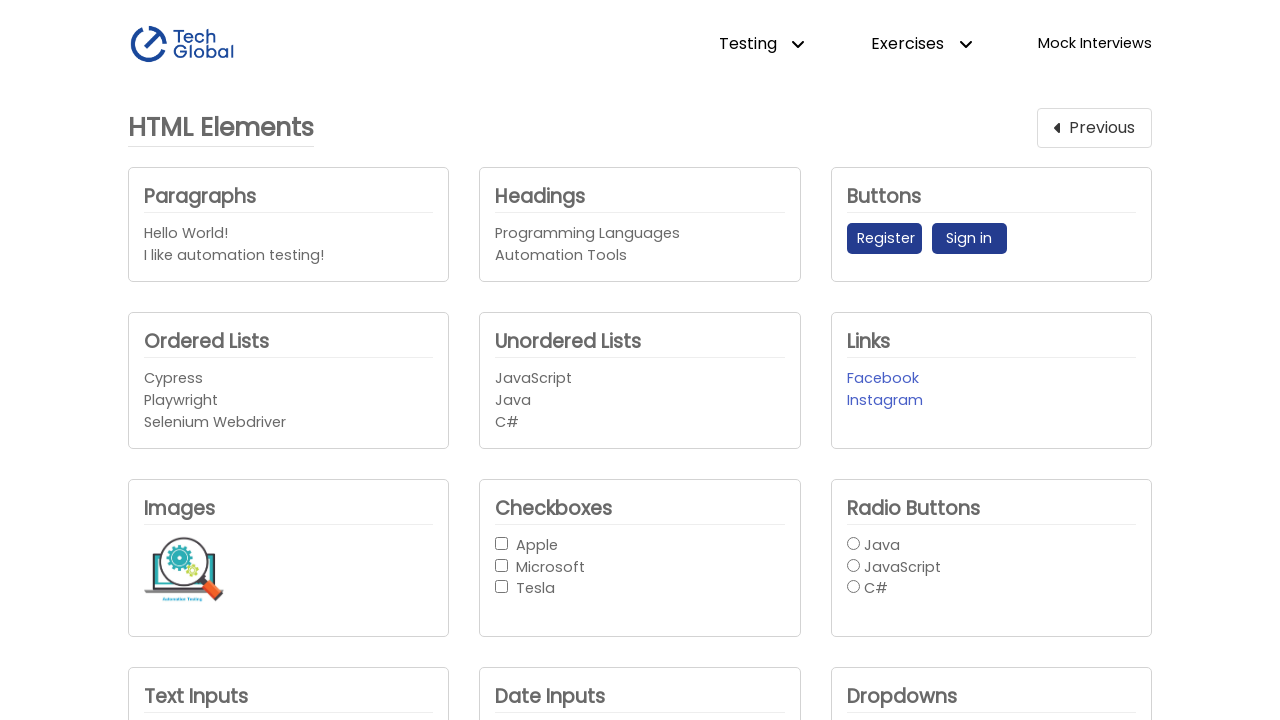